Tests marking all todo items as completed using the toggle all checkbox after creating 3 default todos.

Starting URL: https://demo.playwright.dev/todomvc

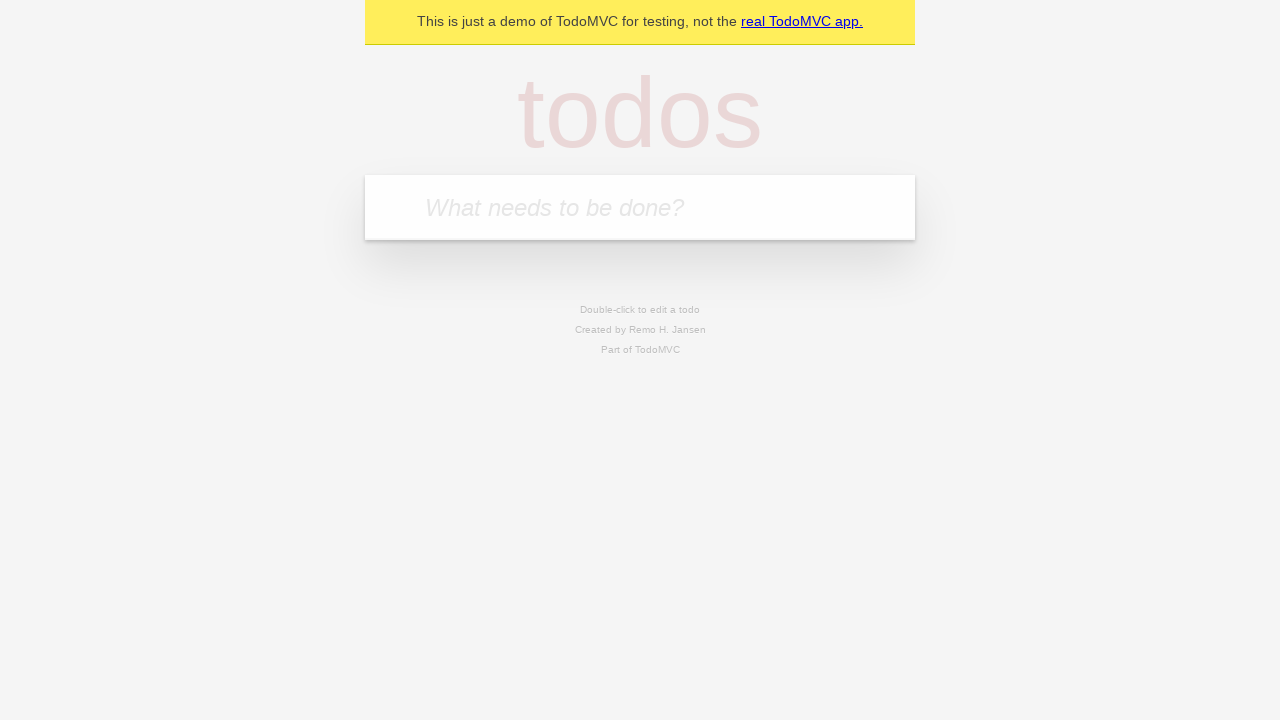

Filled todo input with 'buy some cheese' on internal:attr=[placeholder="What needs to be done?"i]
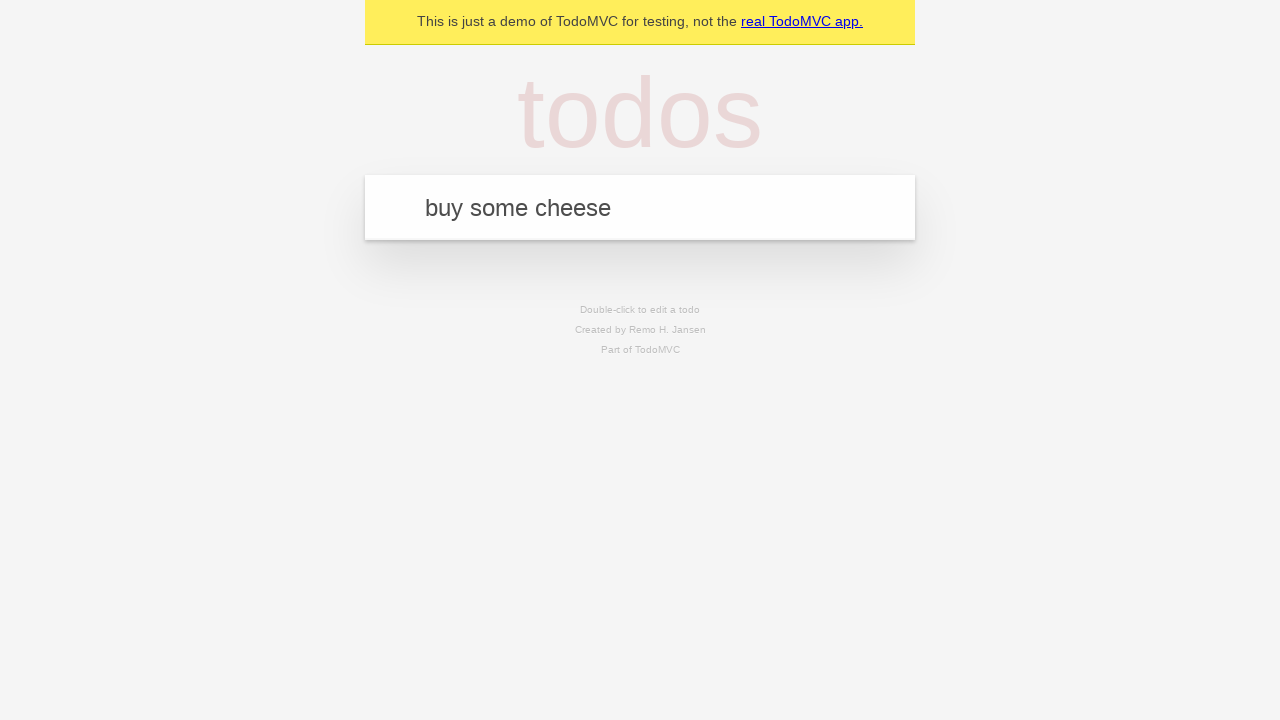

Pressed Enter to create first todo on internal:attr=[placeholder="What needs to be done?"i]
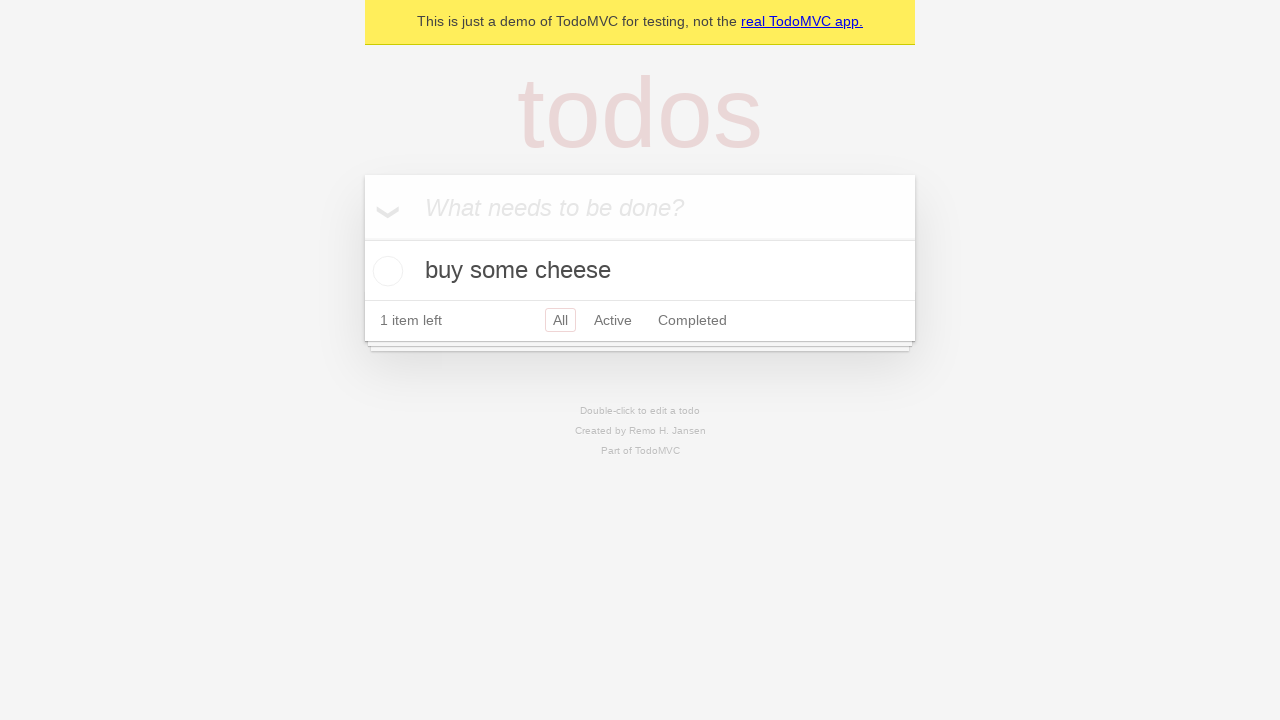

Filled todo input with 'feed the cat' on internal:attr=[placeholder="What needs to be done?"i]
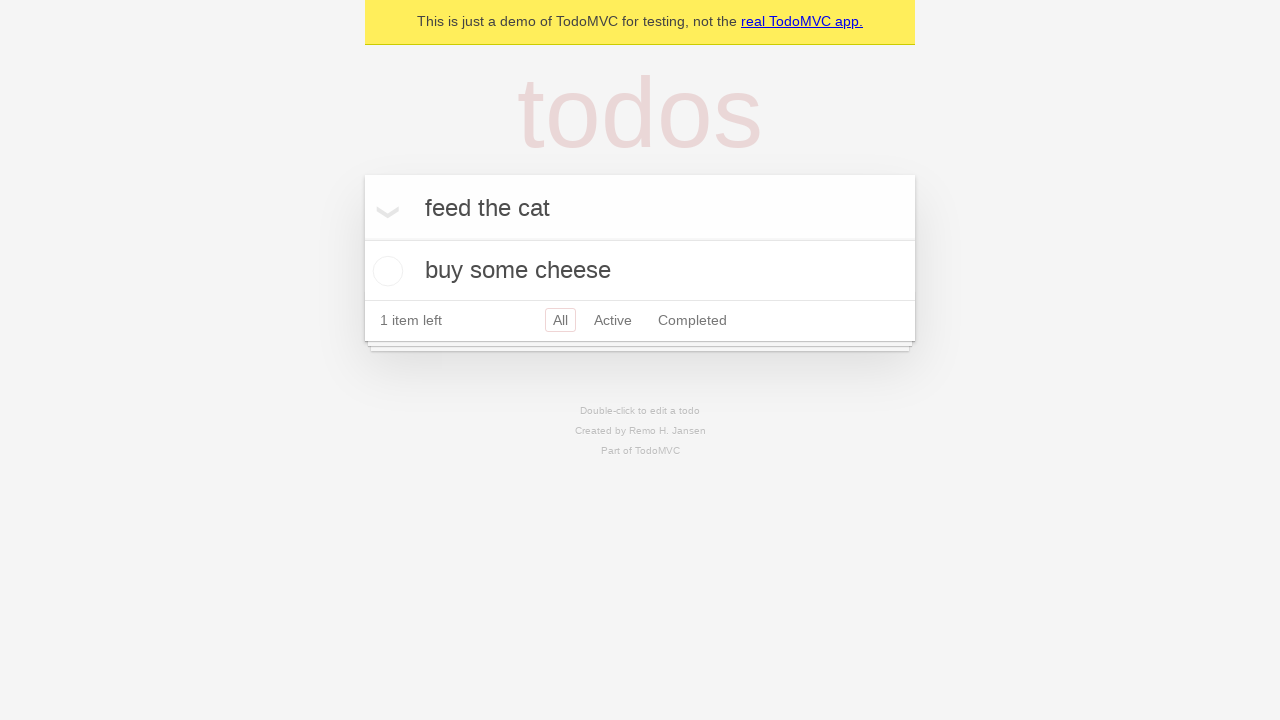

Pressed Enter to create second todo on internal:attr=[placeholder="What needs to be done?"i]
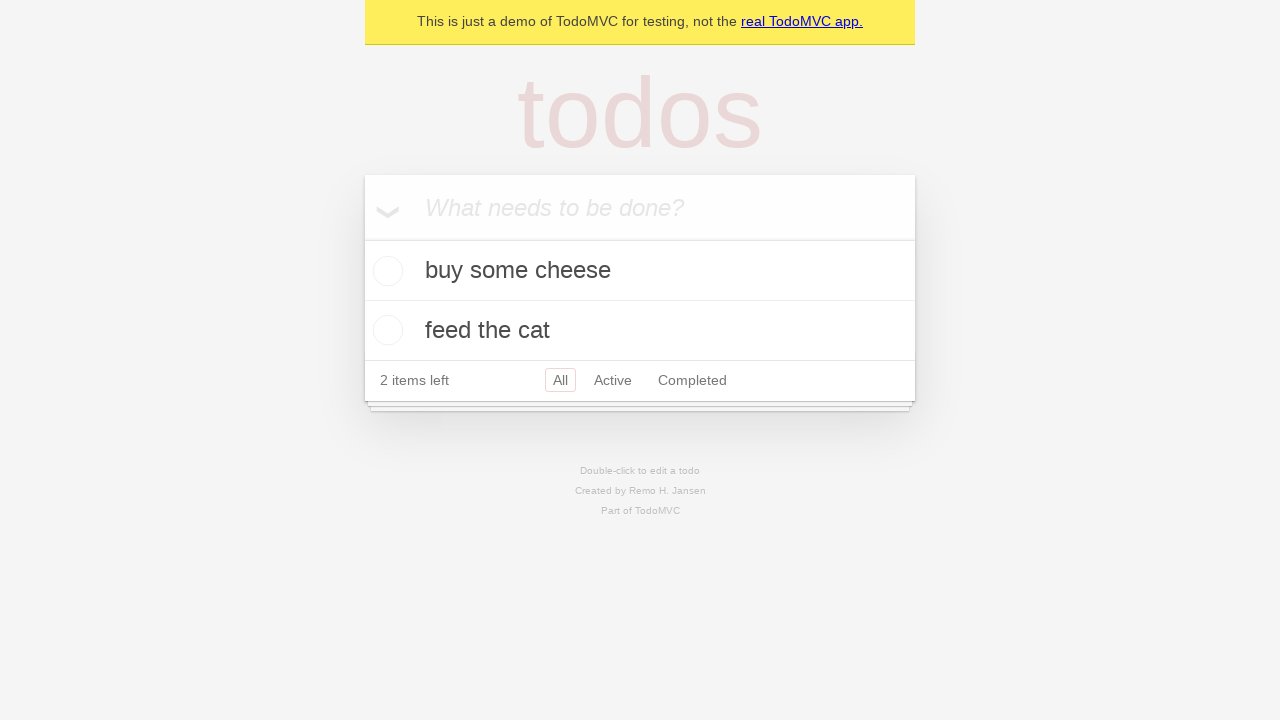

Filled todo input with 'book a doctors appointment' on internal:attr=[placeholder="What needs to be done?"i]
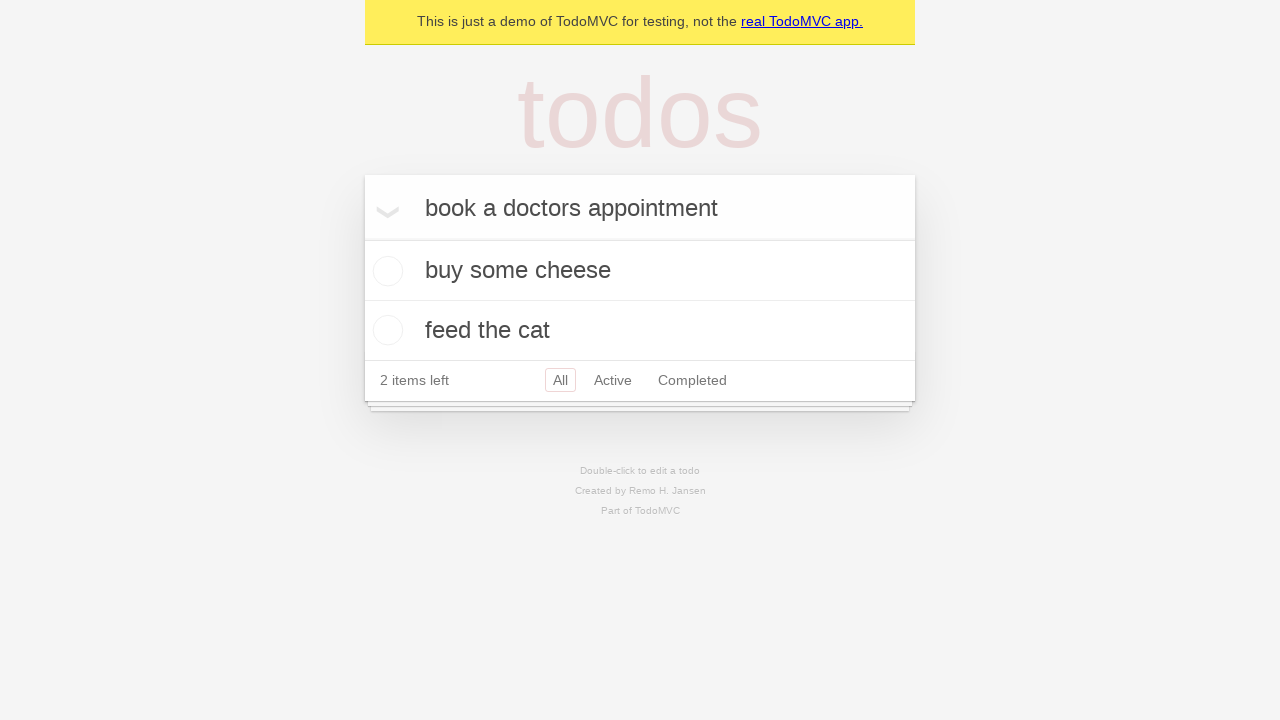

Pressed Enter to create third todo on internal:attr=[placeholder="What needs to be done?"i]
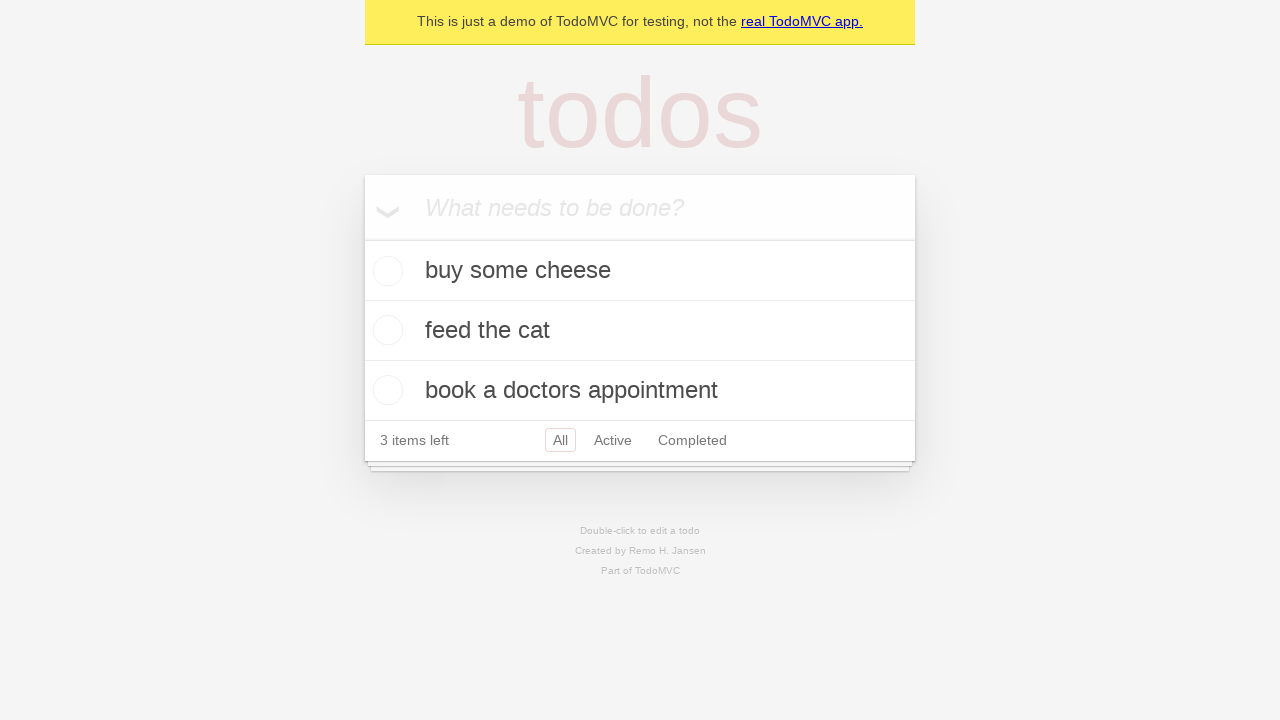

Confirmed all 3 todos have been created
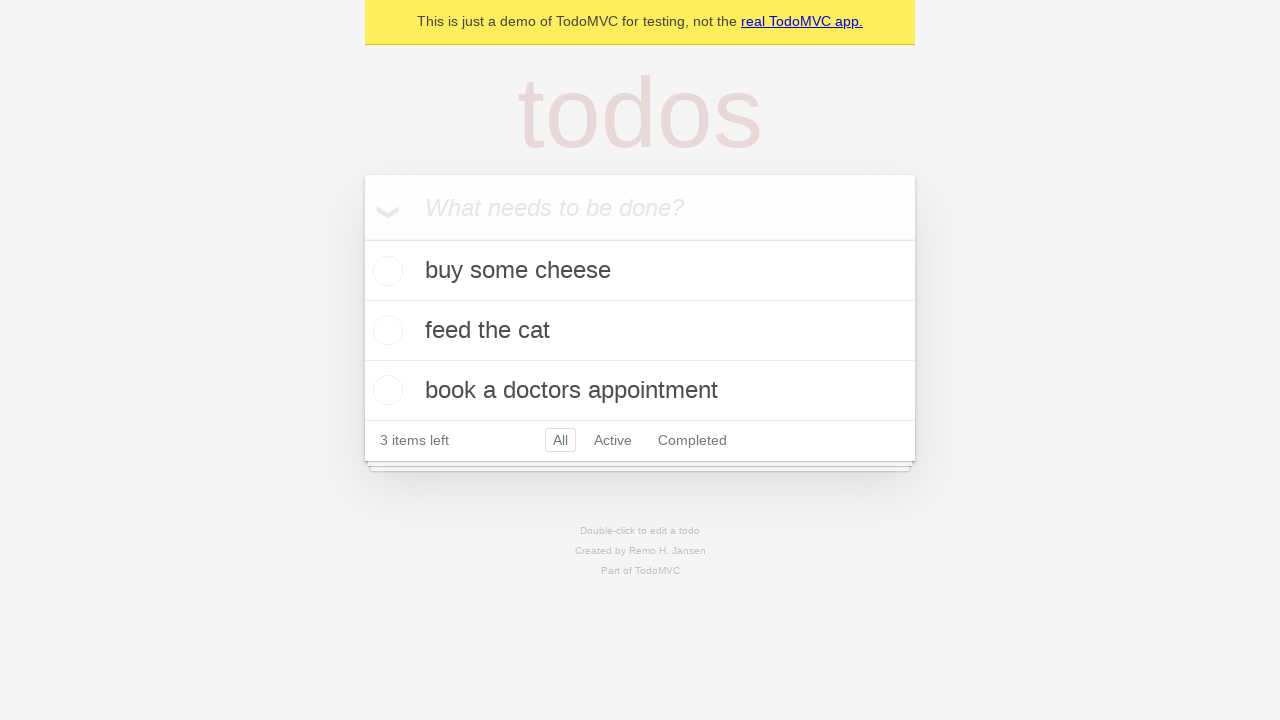

Checked 'Mark all as complete' checkbox at (362, 238) on internal:label="Mark all as complete"i
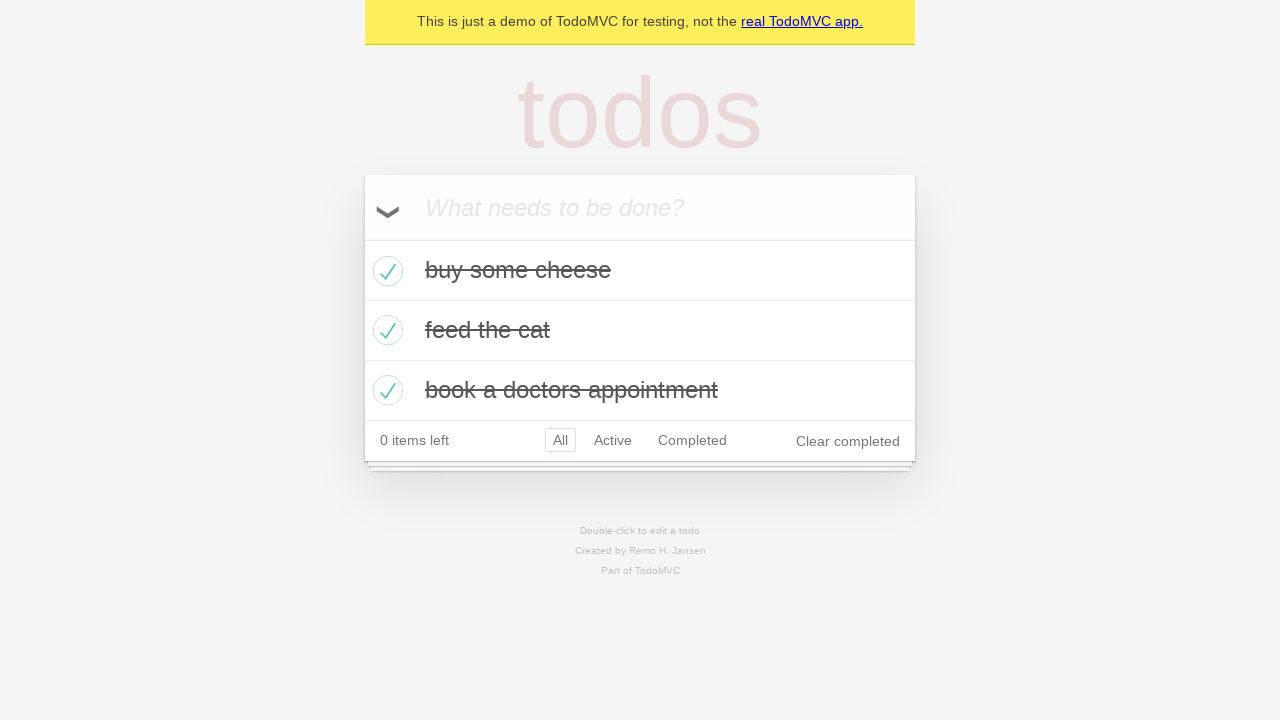

All todos marked as completed
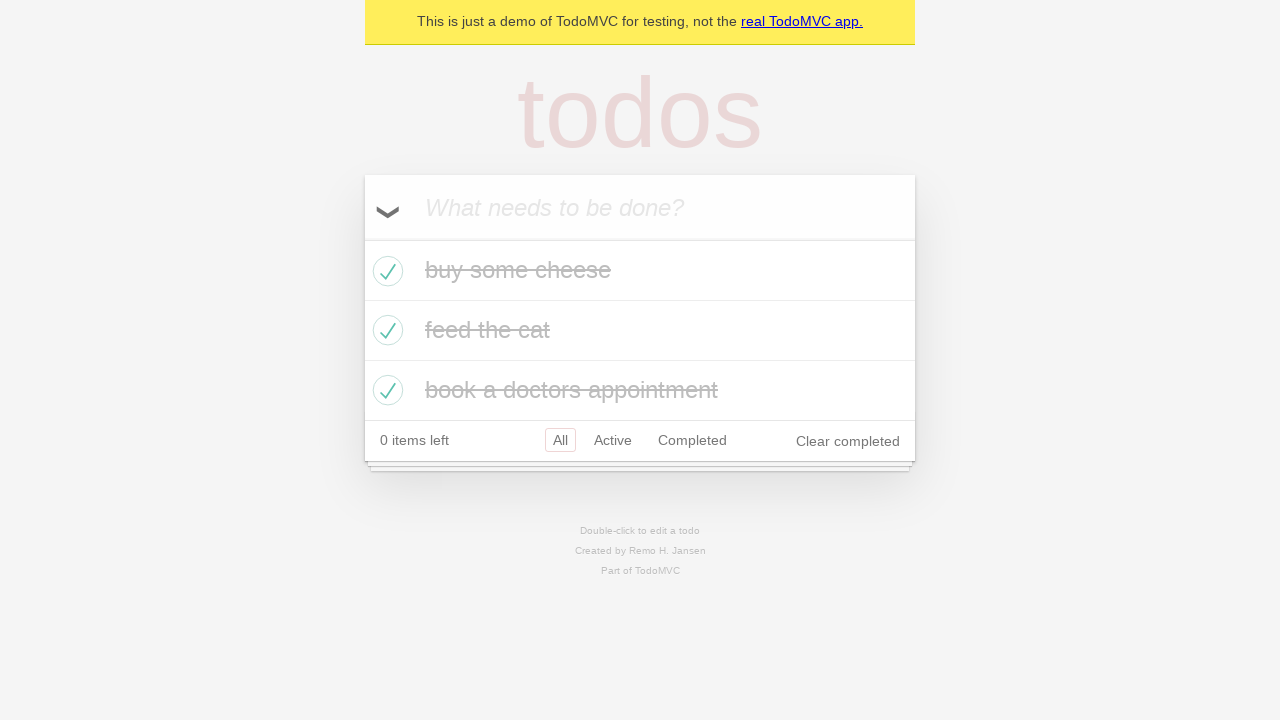

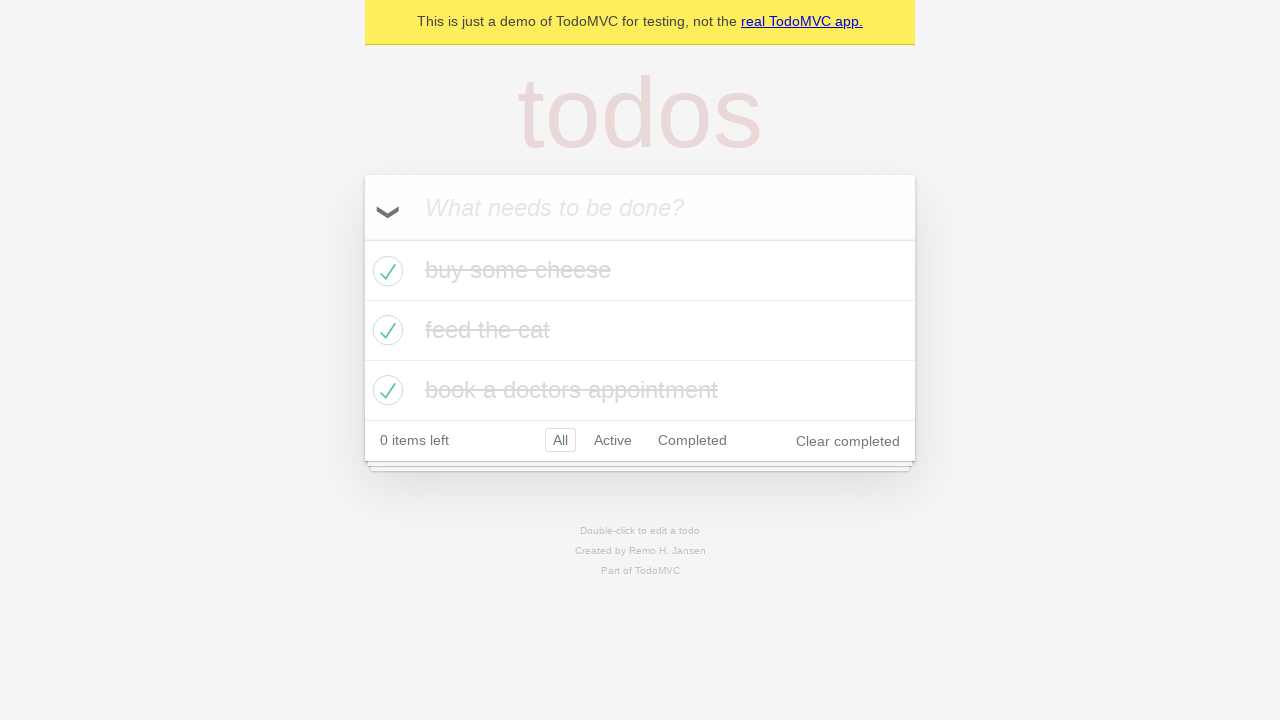